Tests a flight booking form by verifying that clicking on a round trip radio button enables additional date input fields, checking the style attribute changes to confirm the element becomes visible/enabled.

Starting URL: https://rahulshettyacademy.com/dropdownsPractise/

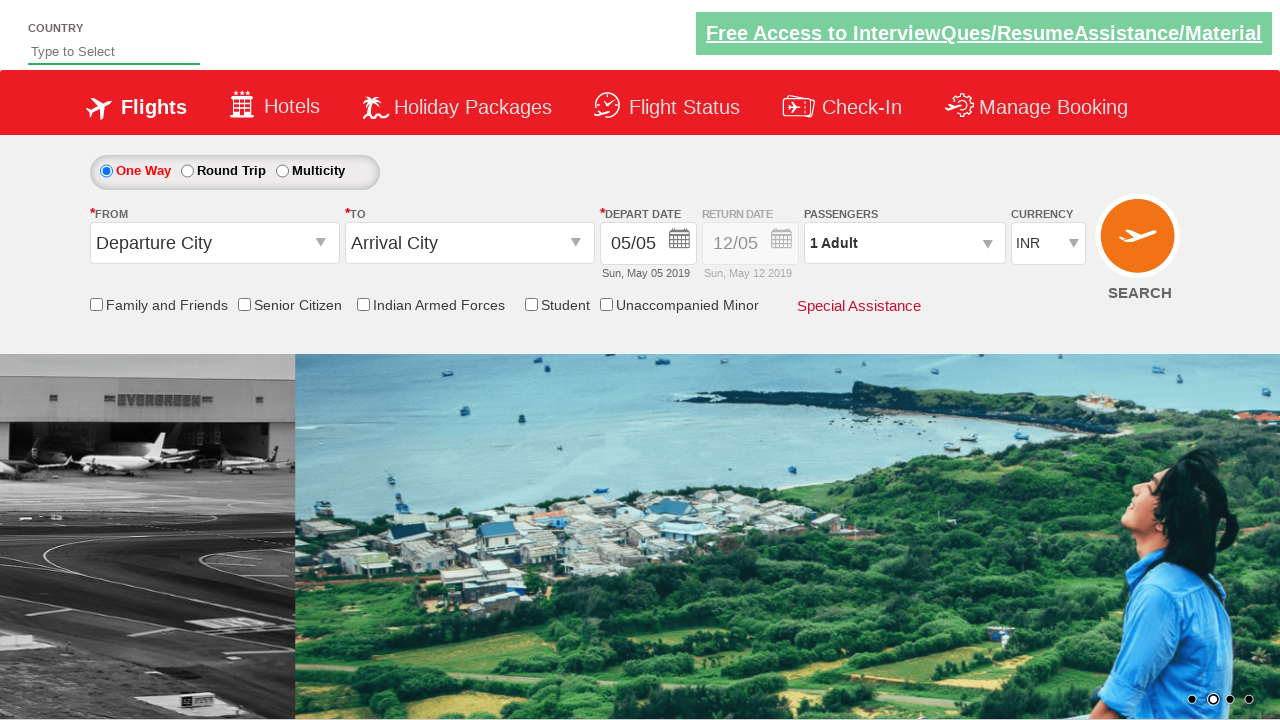

Located return date field element
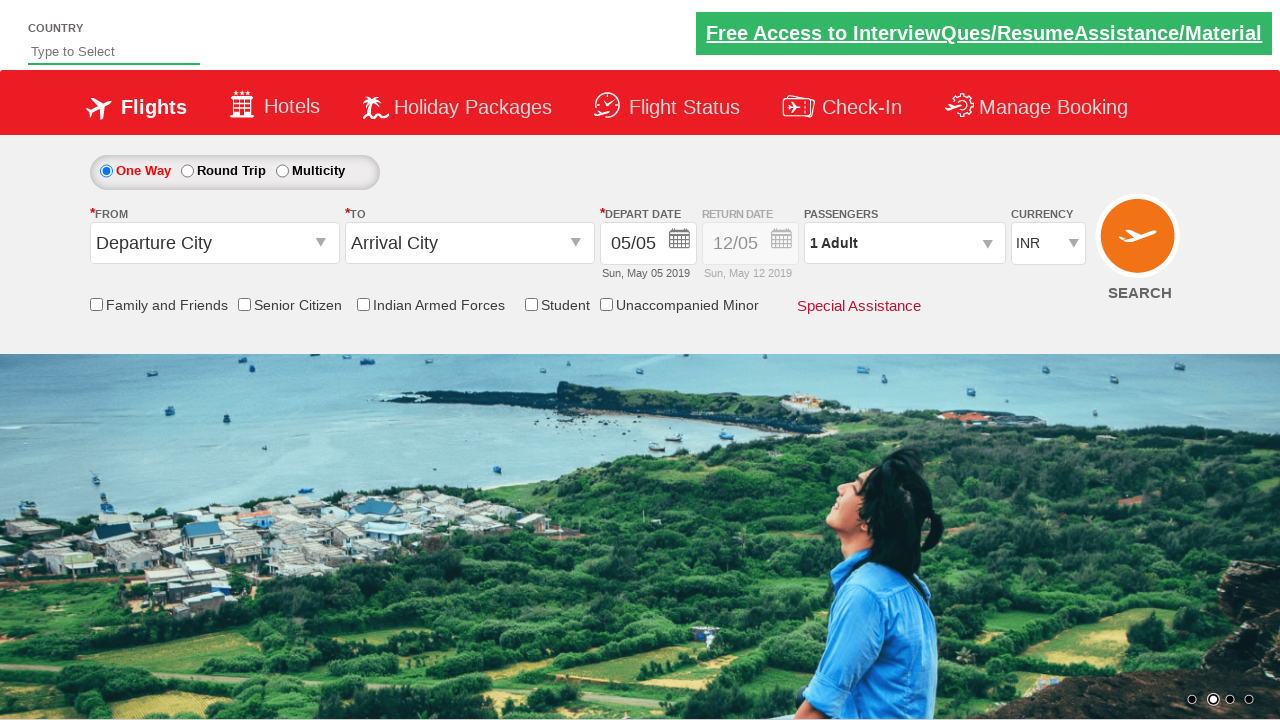

Checked initial enabled state of return date field
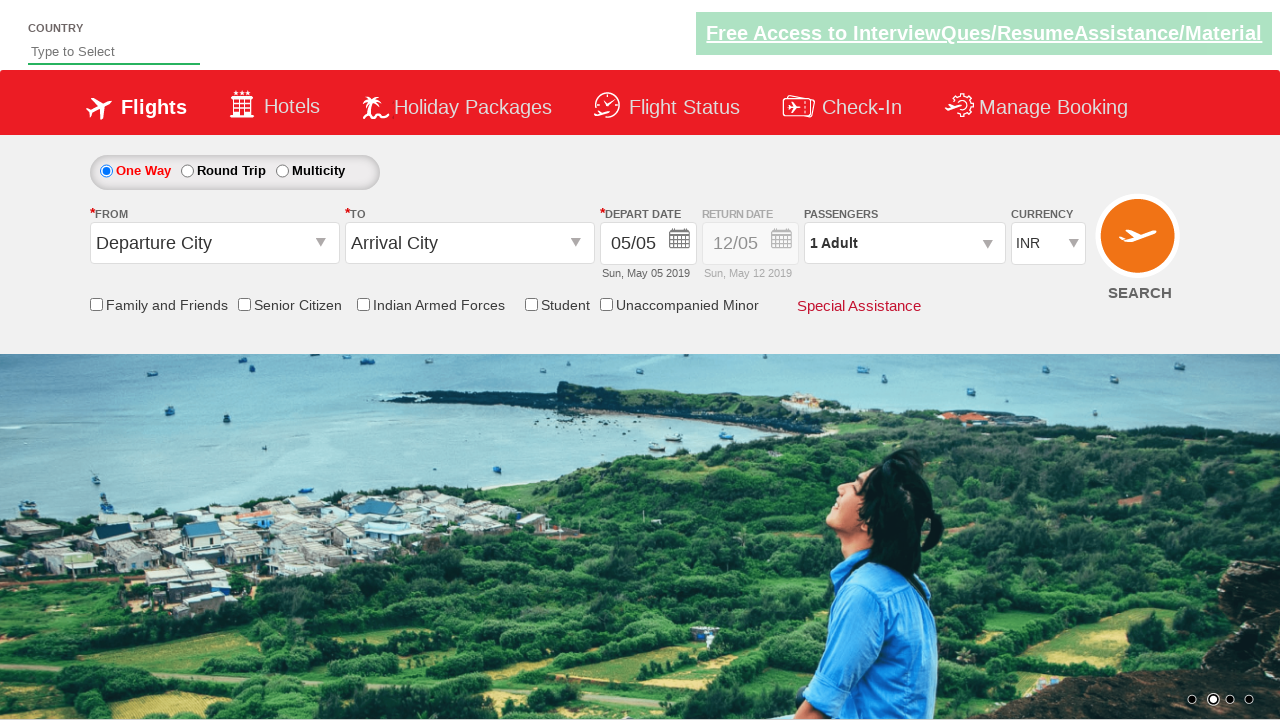

Located date container div element
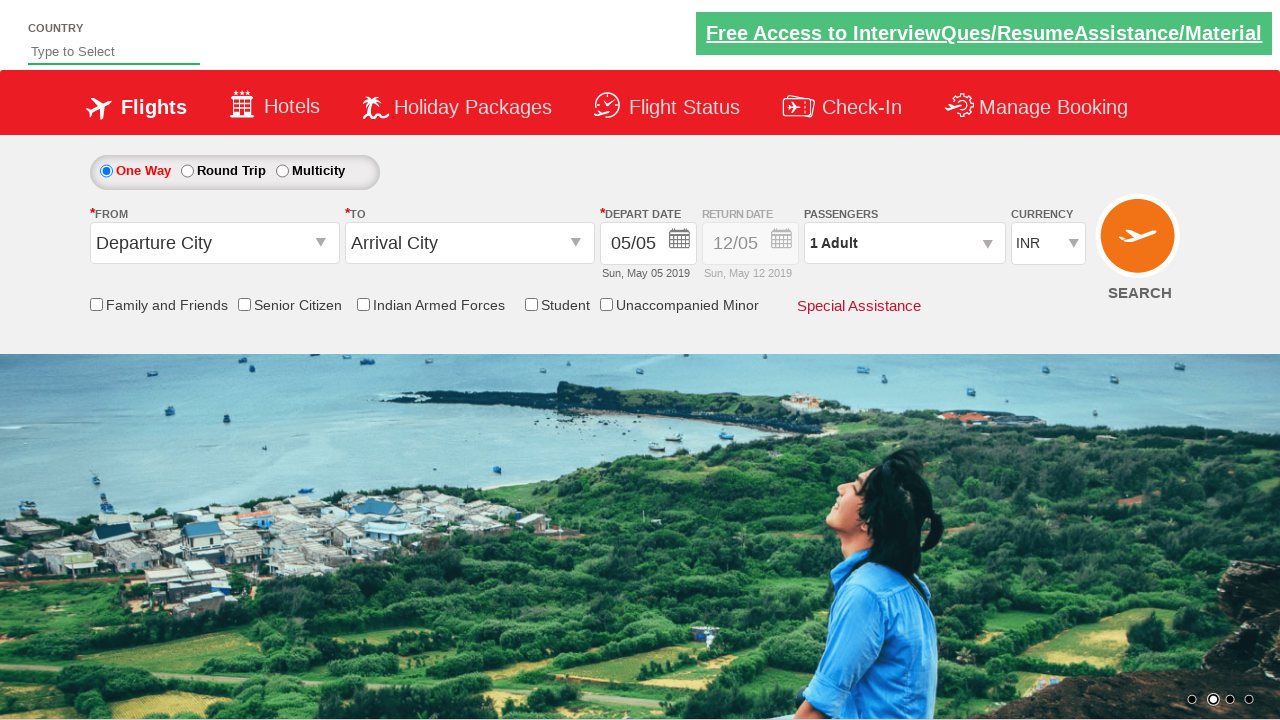

Retrieved initial style attribute of date container div
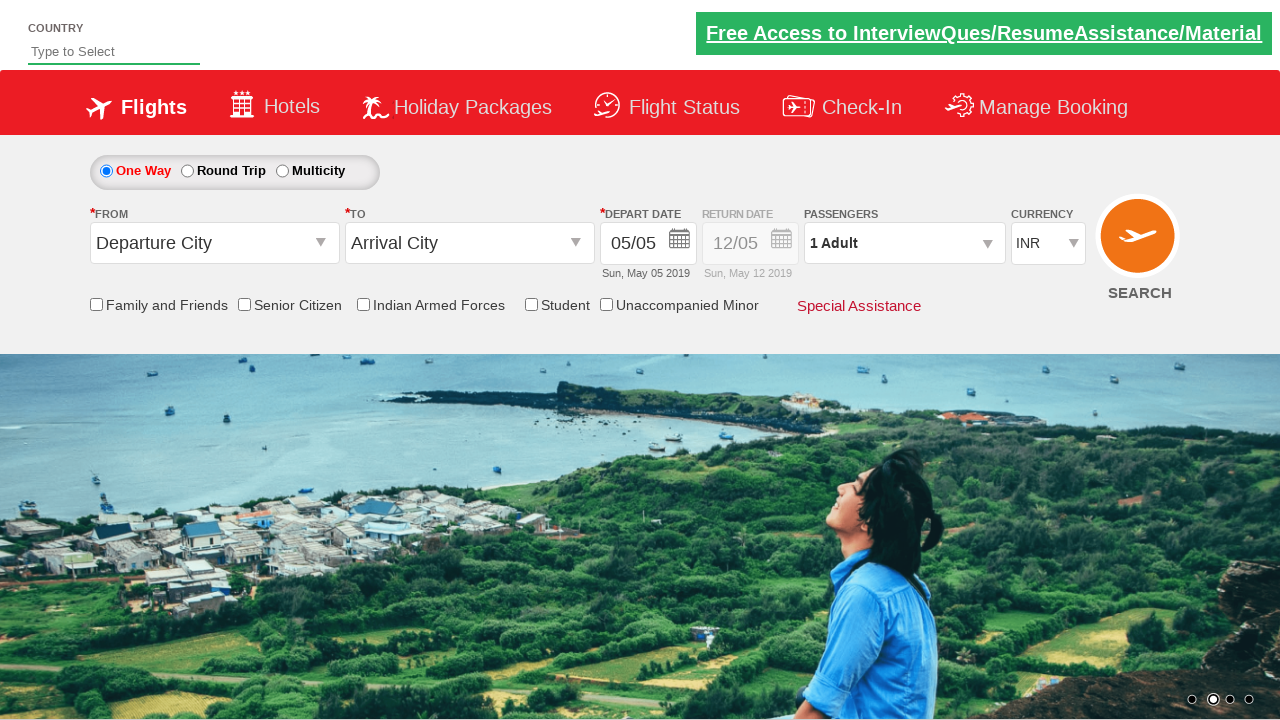

Clicked Round Trip radio button at (187, 171) on #ctl00_mainContent_rbtnl_Trip_1
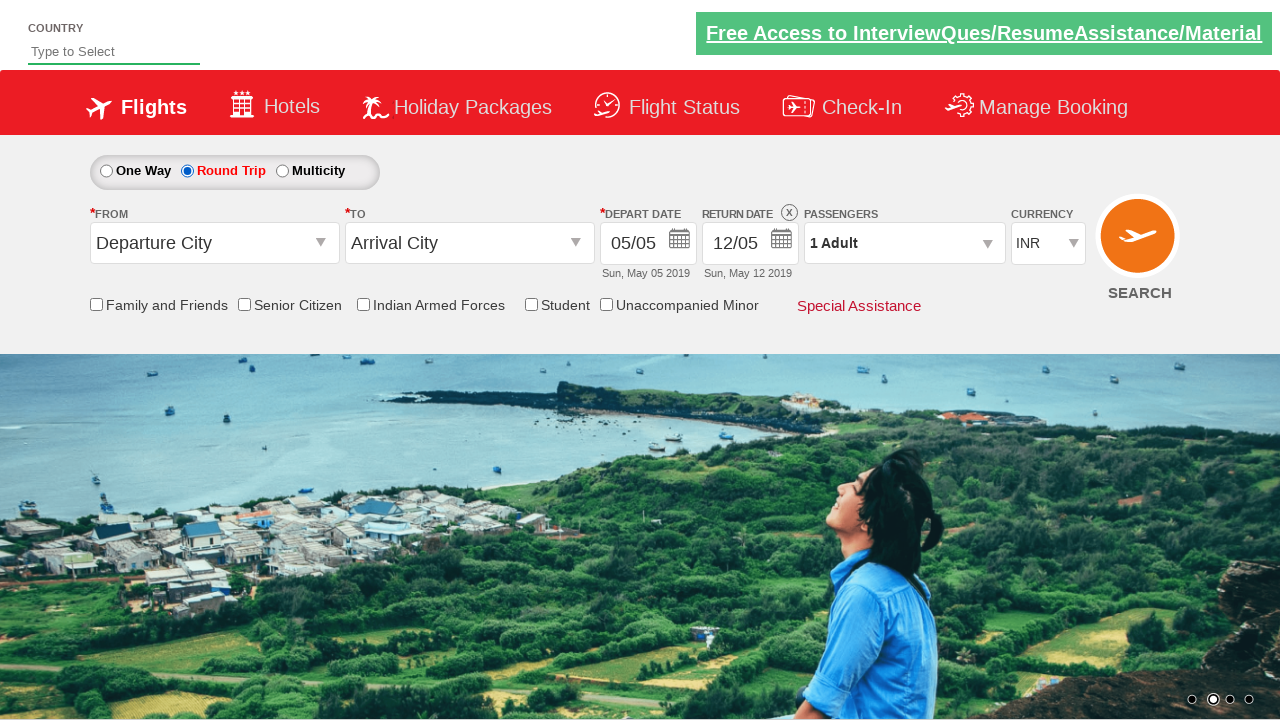

Retrieved updated style attribute of date container div after round trip selection
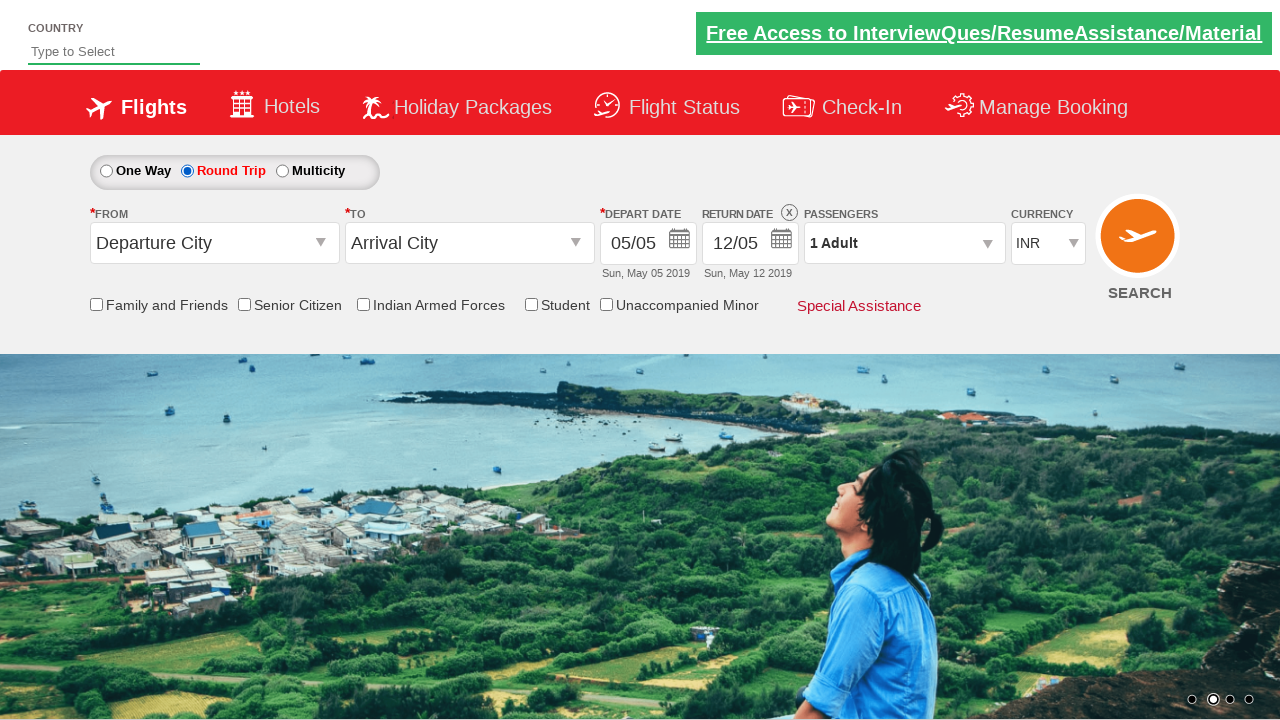

Printed new style attribute value
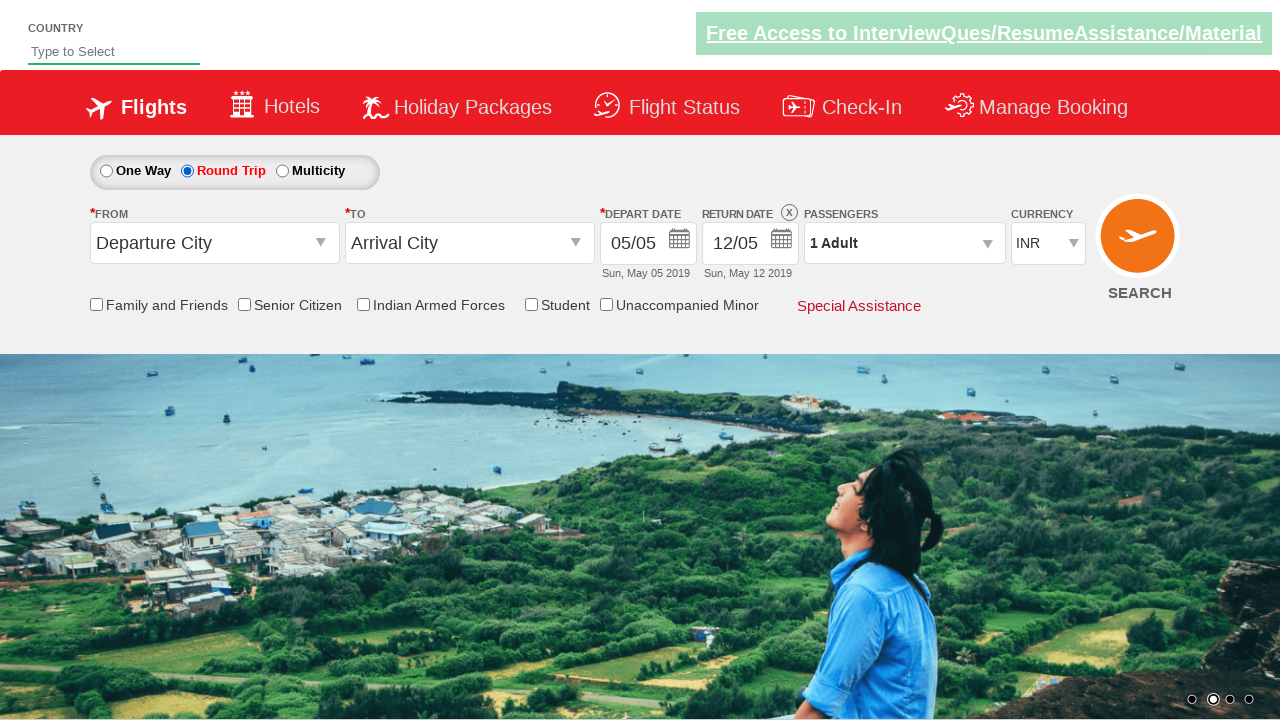

Asserted that return date div is now enabled (style contains '1')
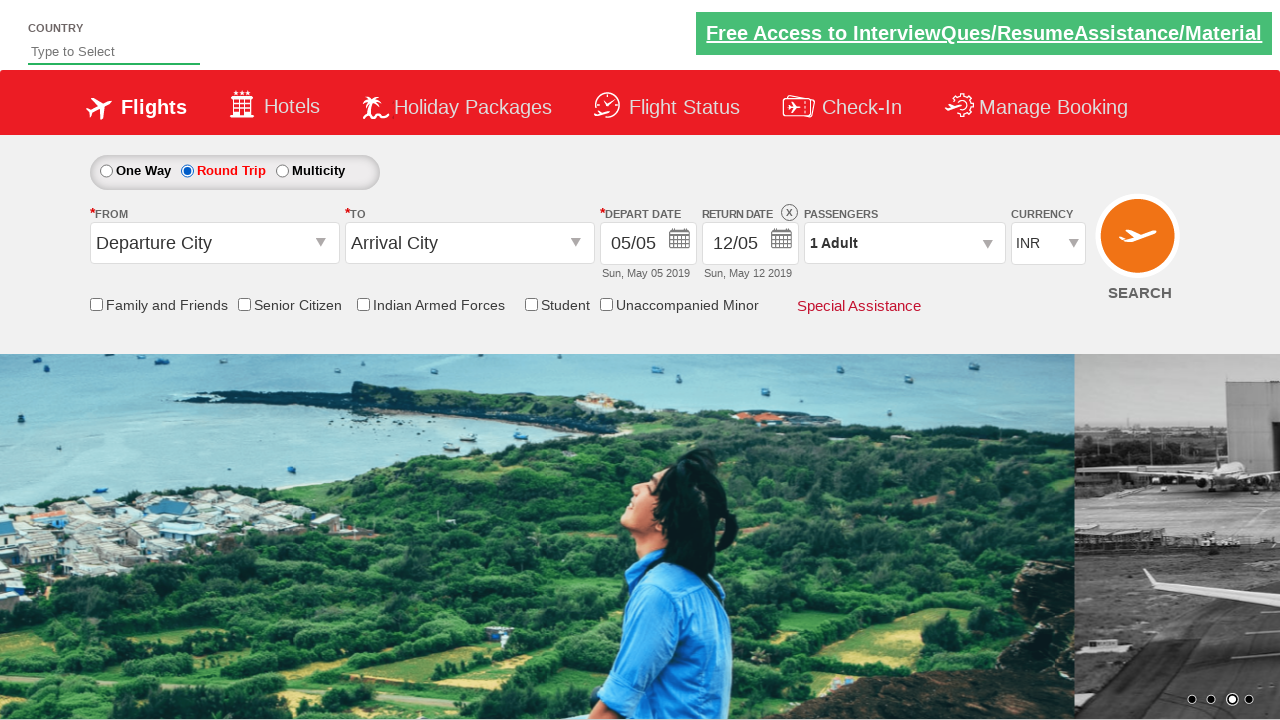

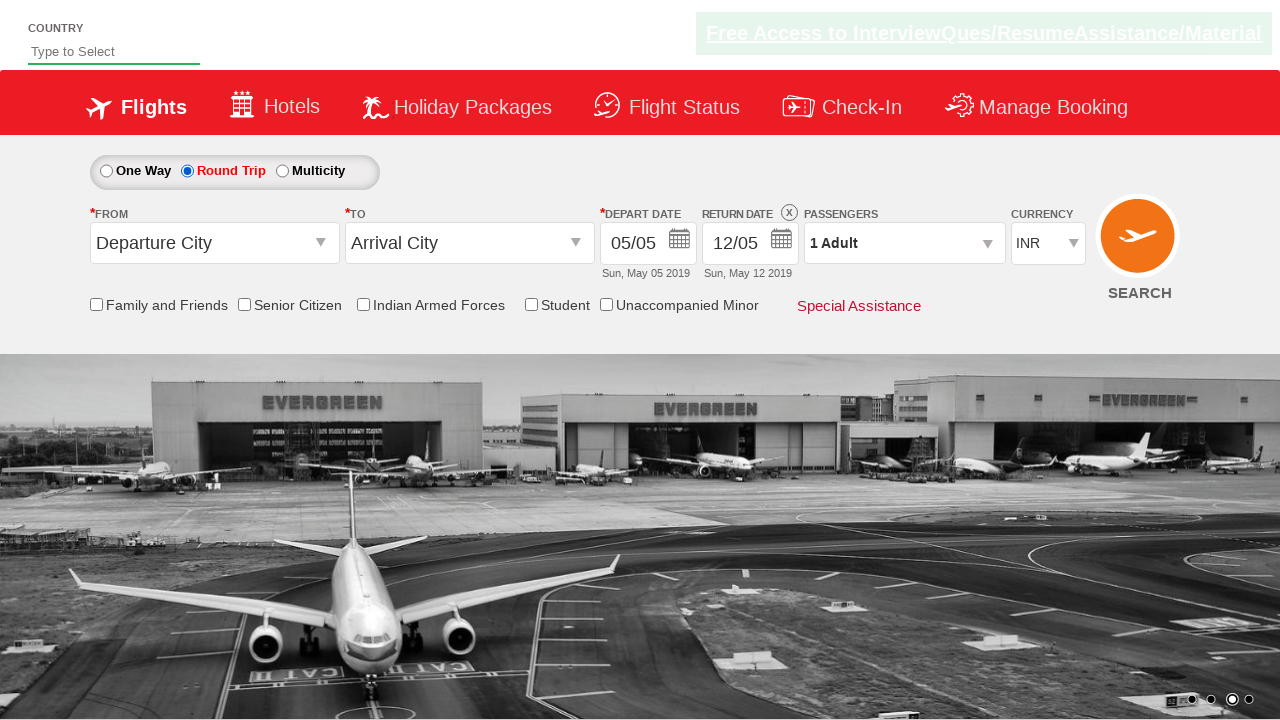